Tests iframe interaction by navigating to an iframe page and clicking a navbar toggler element within the iframe

Starting URL: https://www.qa-practice.com/elements/iframe/iframe_page

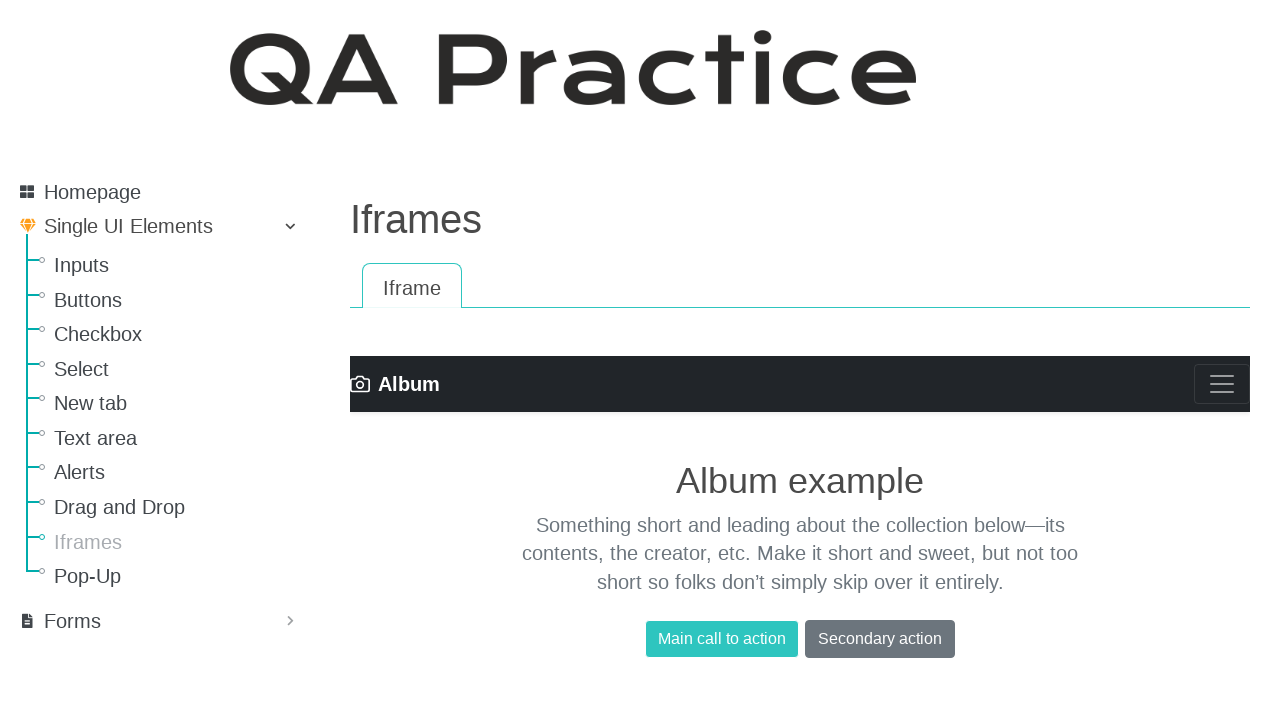

Navigated to iframe test page
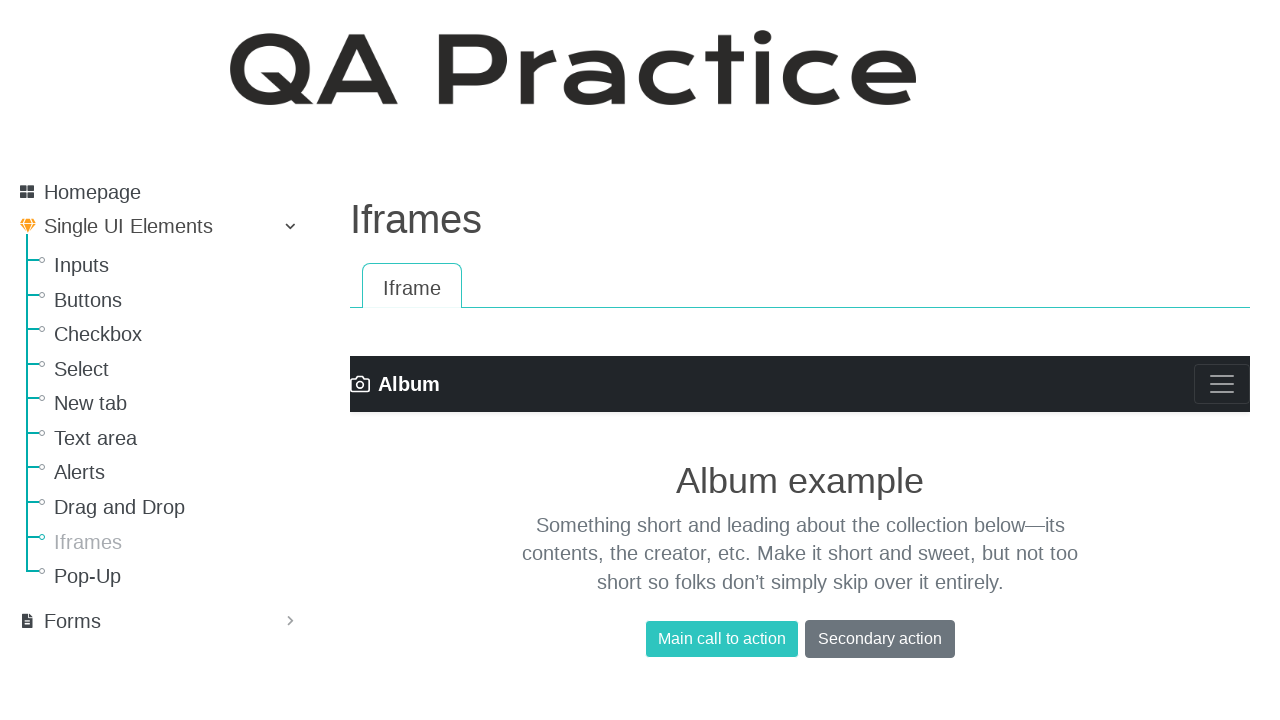

Located navbar toggler element within iframe
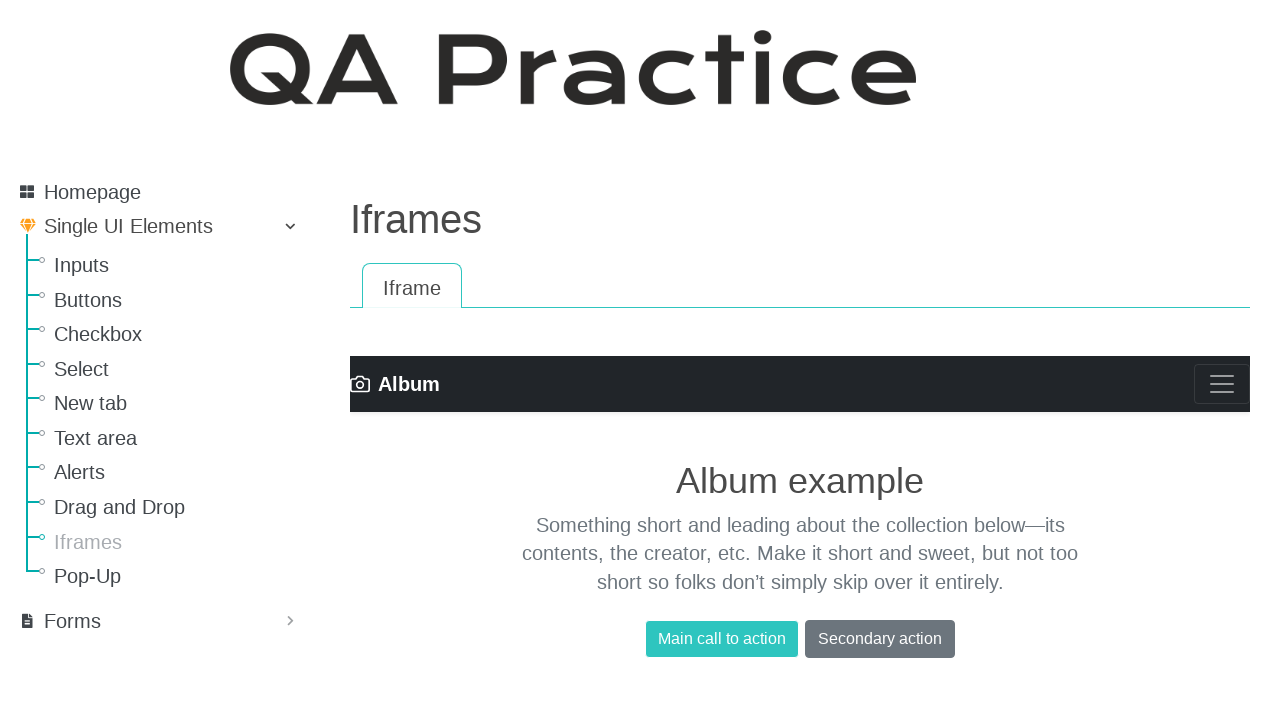

Clicked navbar toggler icon inside iframe at (1222, 384) on .navbar-toggler-icon
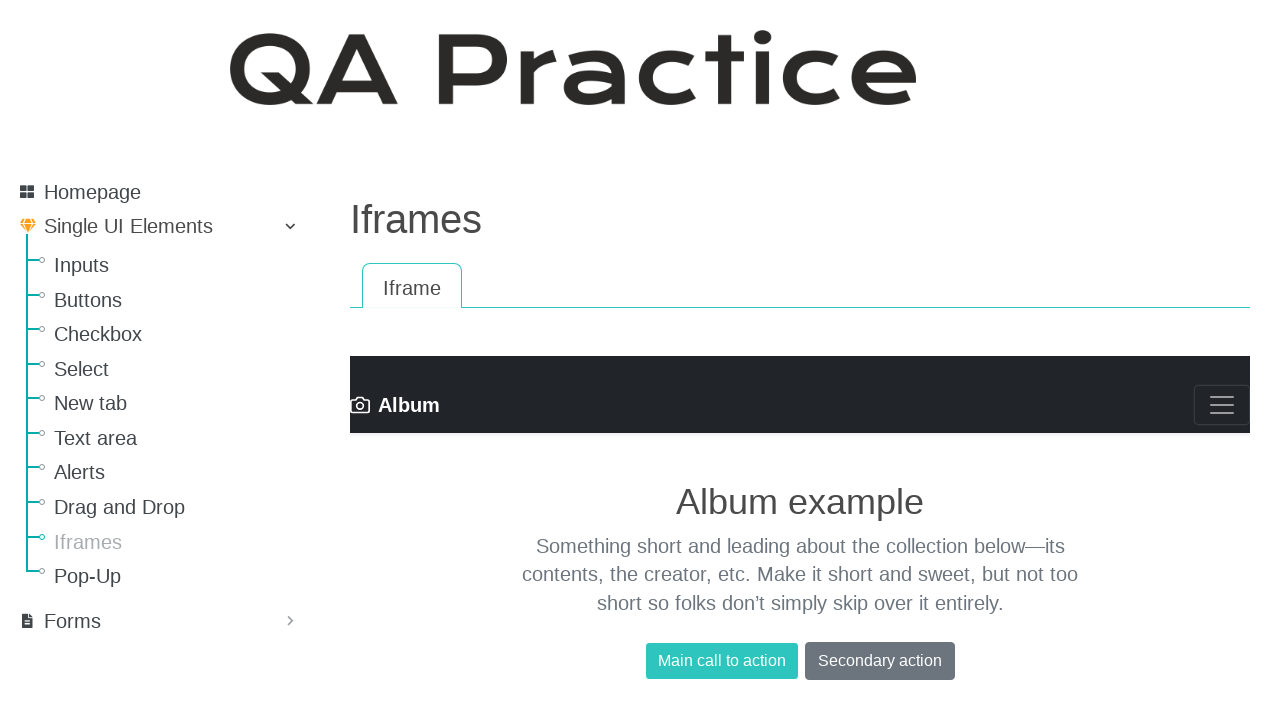

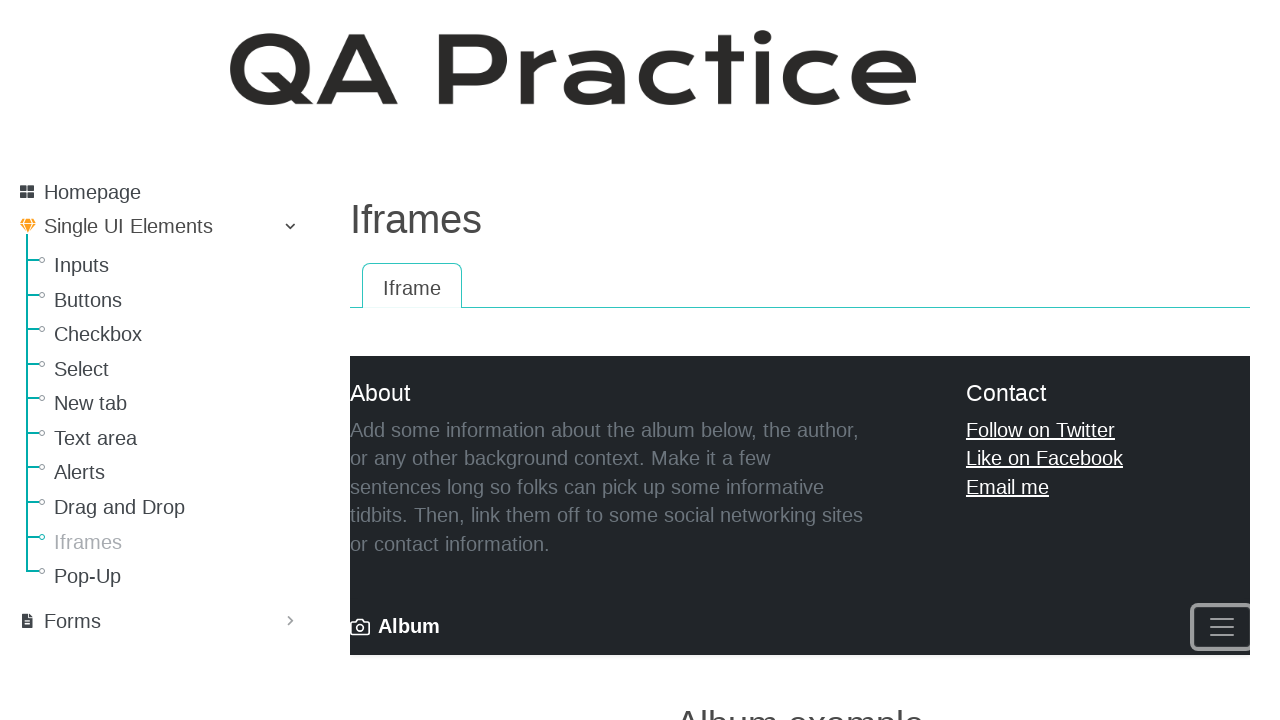